Tests checkbox functionality by selecting all checkboxes except "Others" and verifying their selected status

Starting URL: https://www.leafground.com/checkbox.xhtml

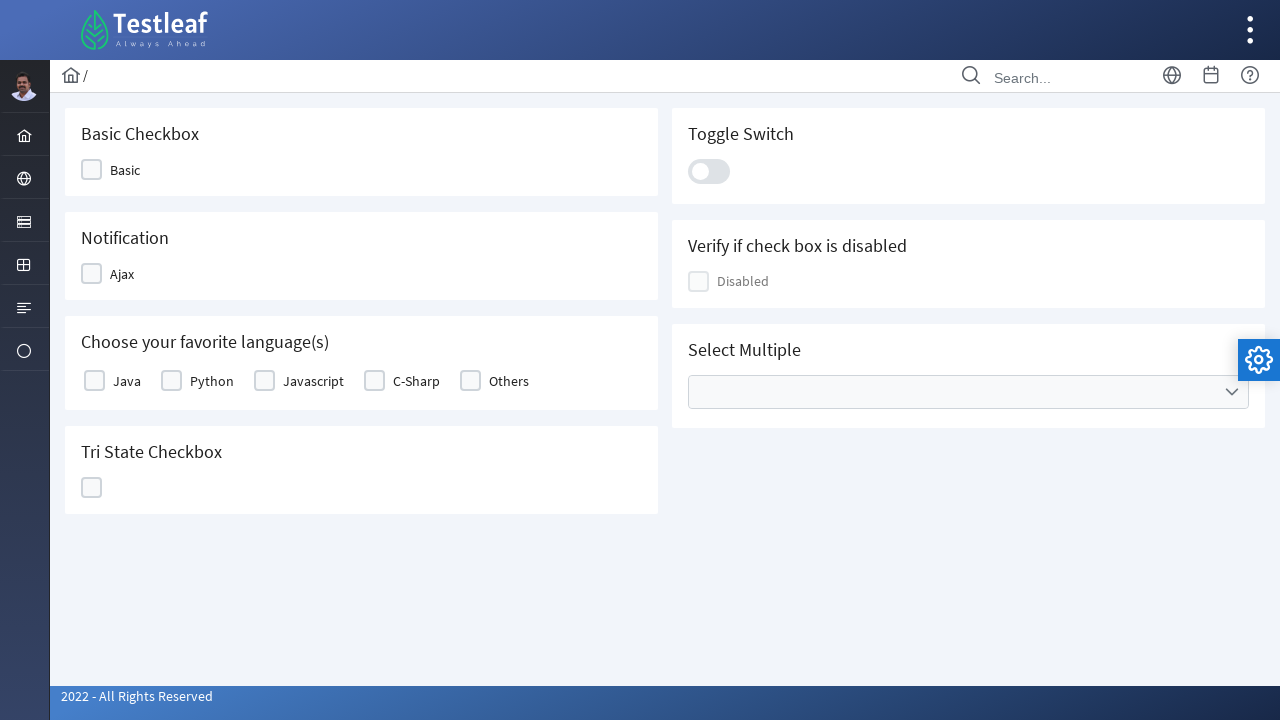

Retrieved all checkbox labels from the checkbox table
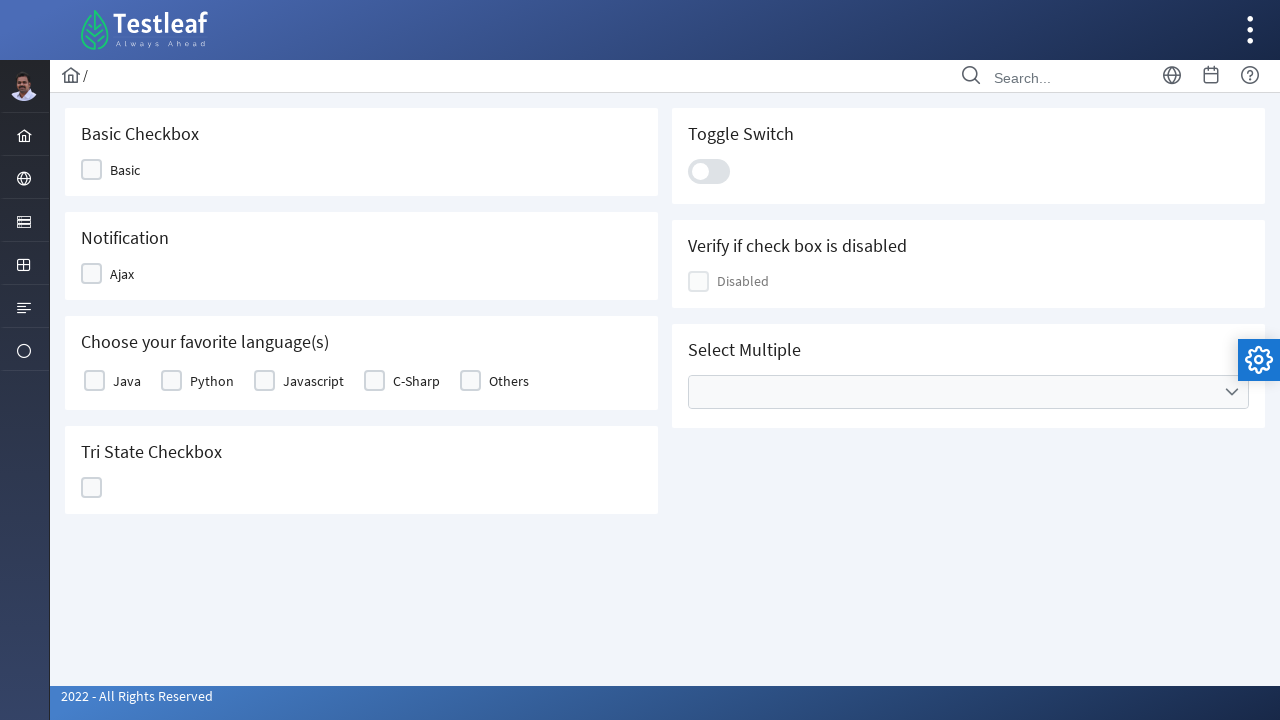

Retrieved label text: 'Java'
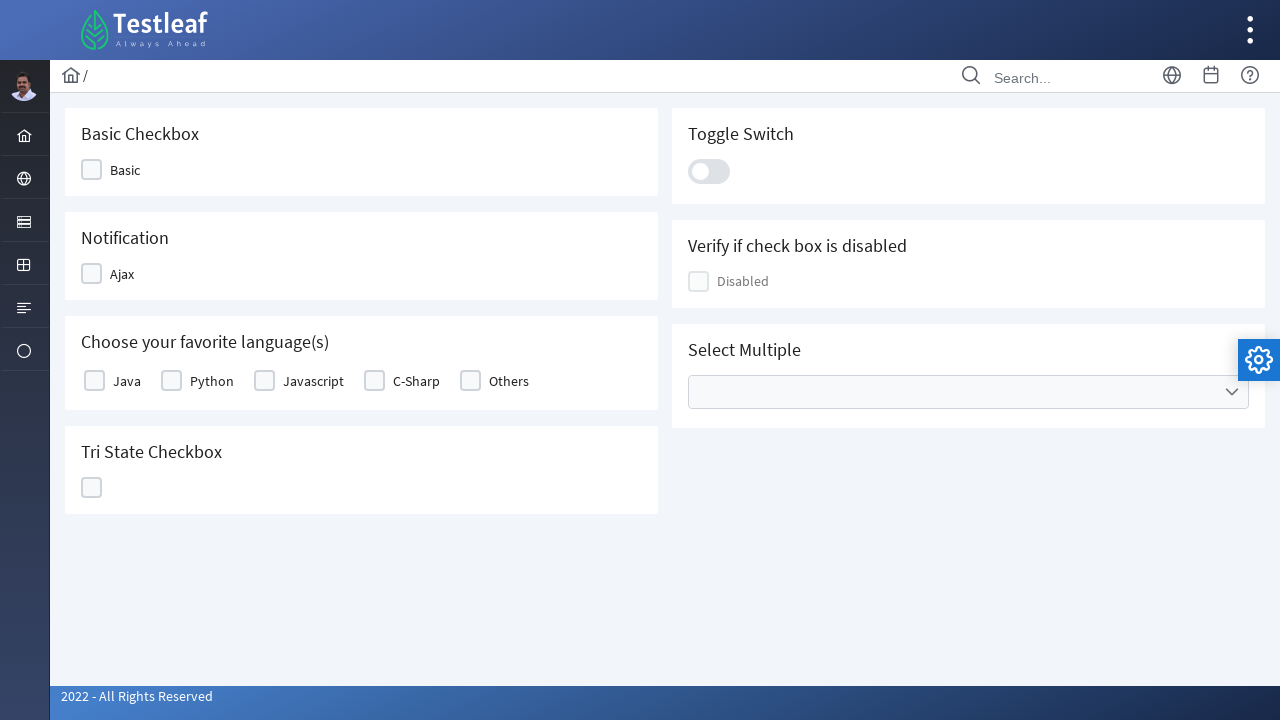

Clicked checkbox for 'Java' at (127, 381) on xpath=//table[@id='j_idt87:basic']//label >> nth=0
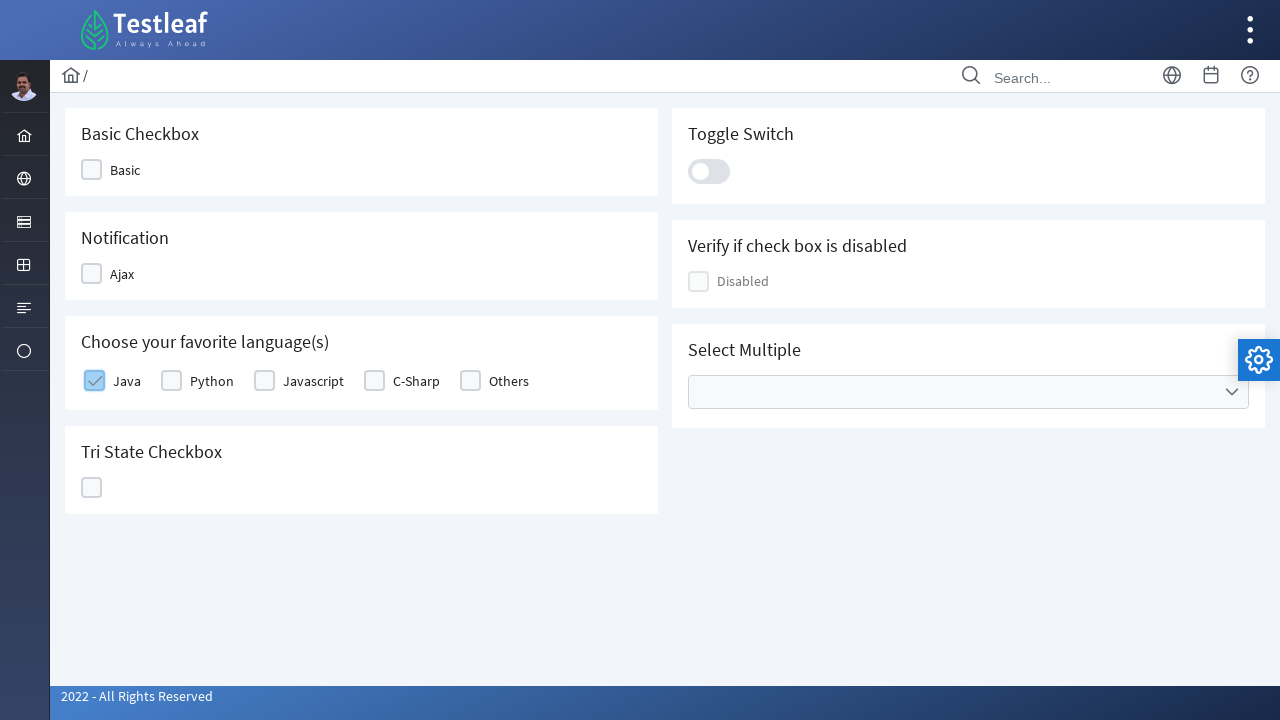

Retrieved label text: 'Python'
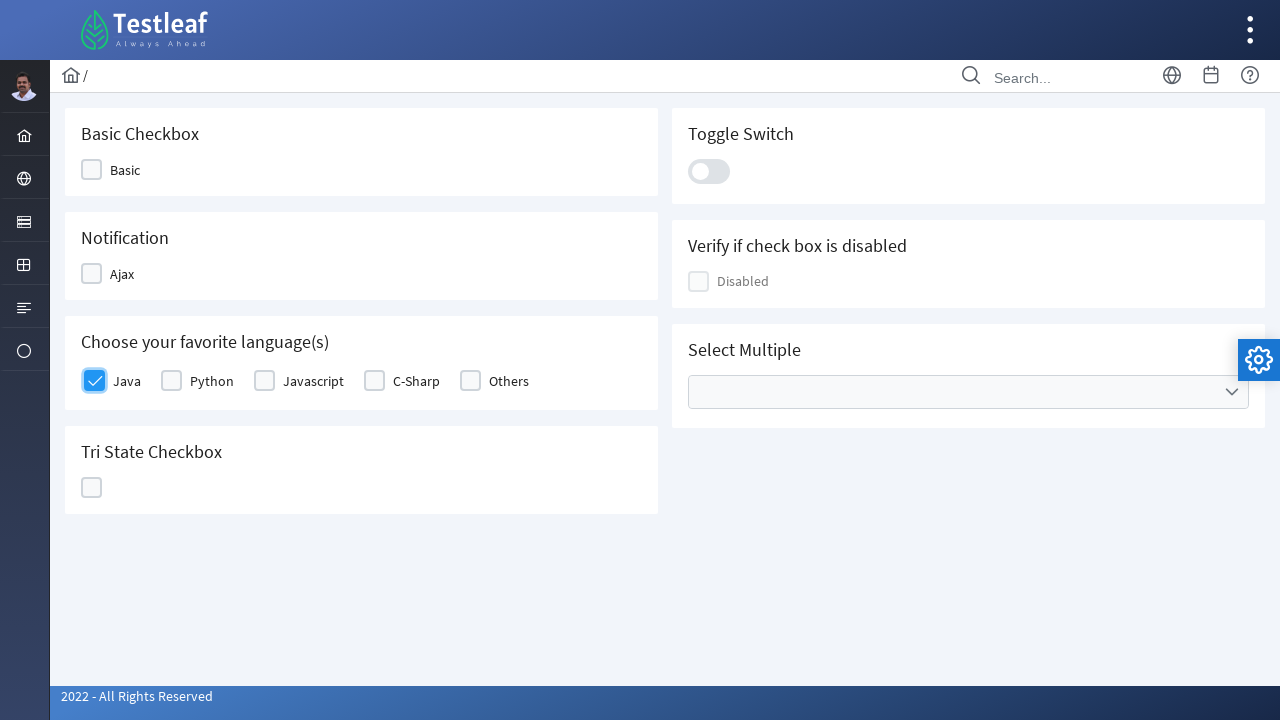

Clicked checkbox for 'Python' at (212, 381) on xpath=//table[@id='j_idt87:basic']//label >> nth=1
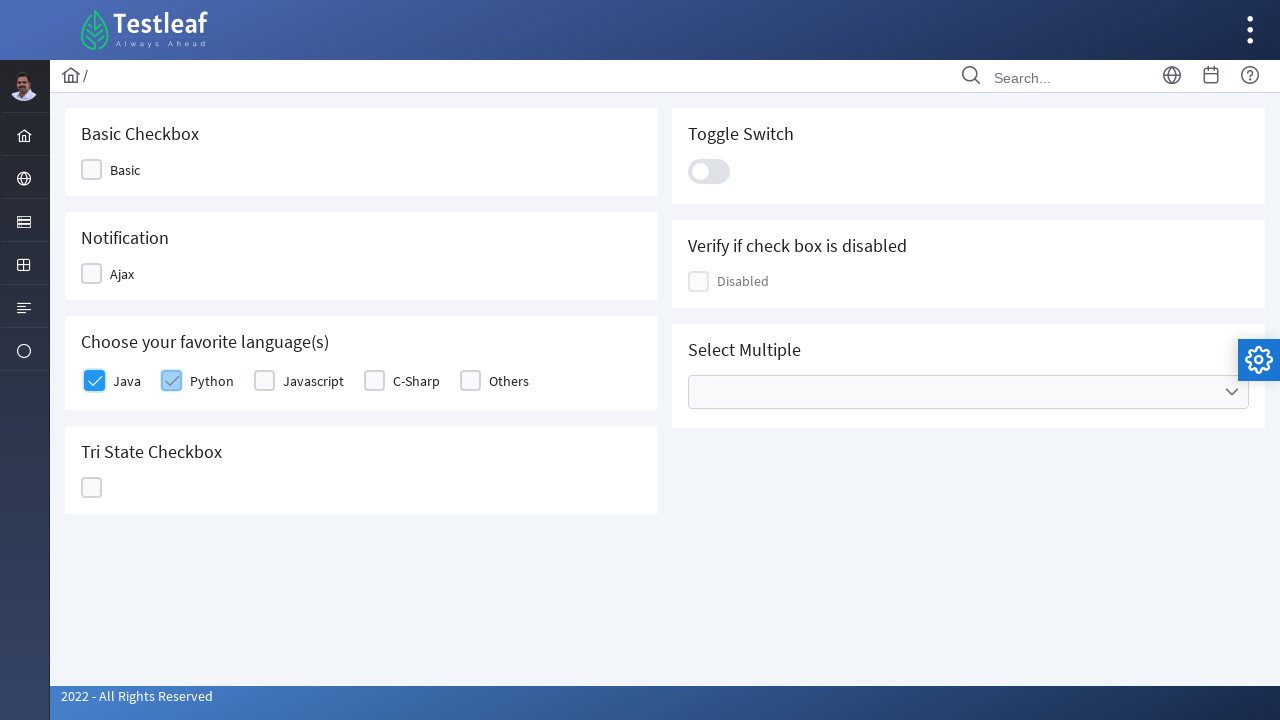

Retrieved label text: 'Javascript'
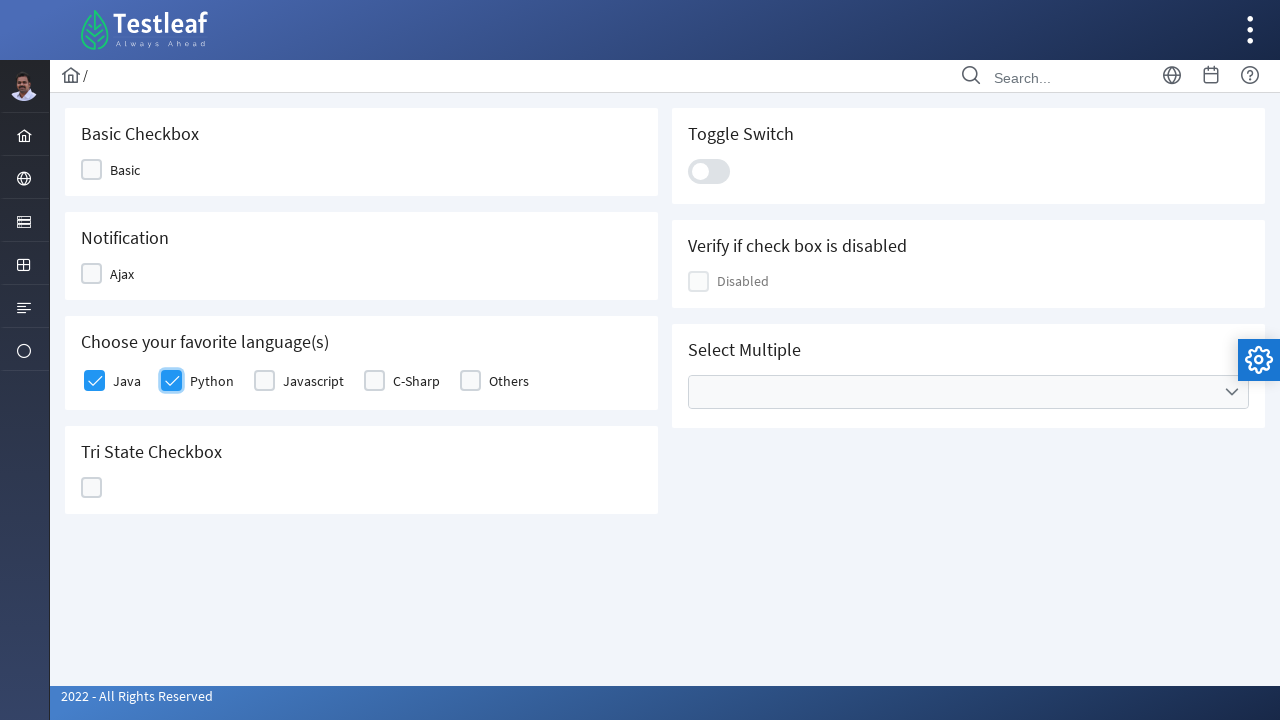

Clicked checkbox for 'Javascript' at (314, 381) on xpath=//table[@id='j_idt87:basic']//label >> nth=2
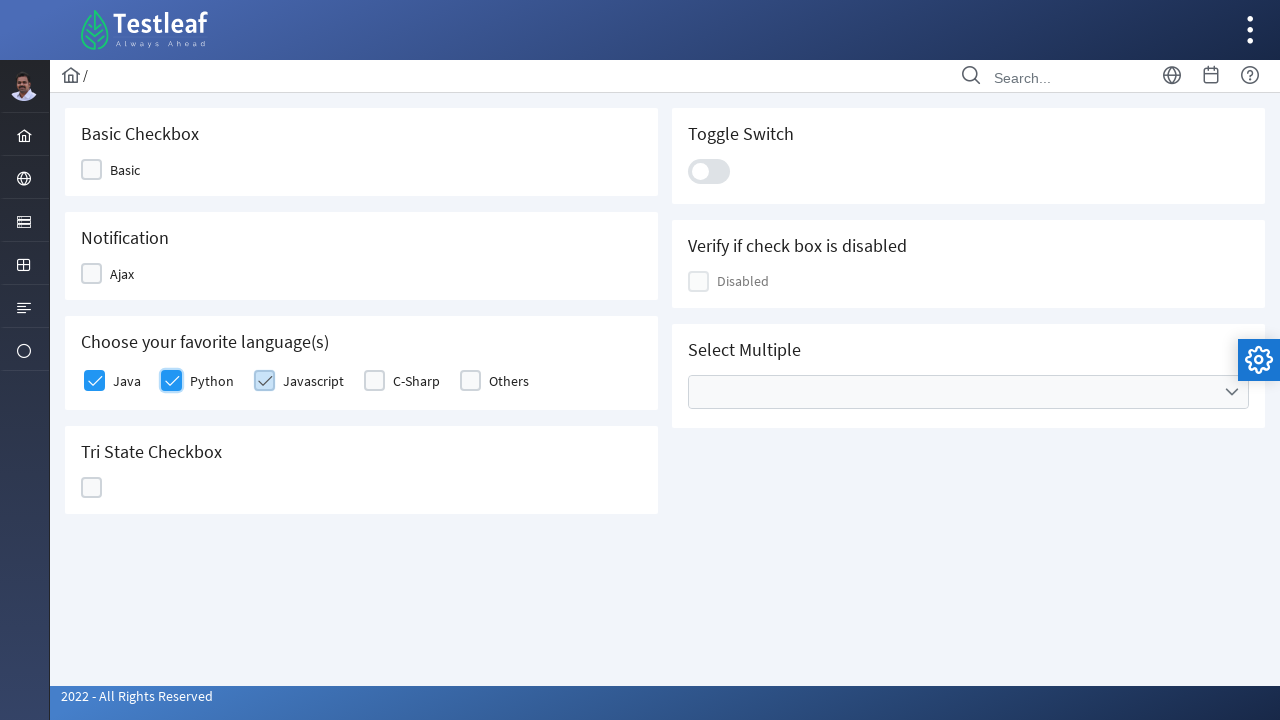

Retrieved label text: 'C-Sharp'
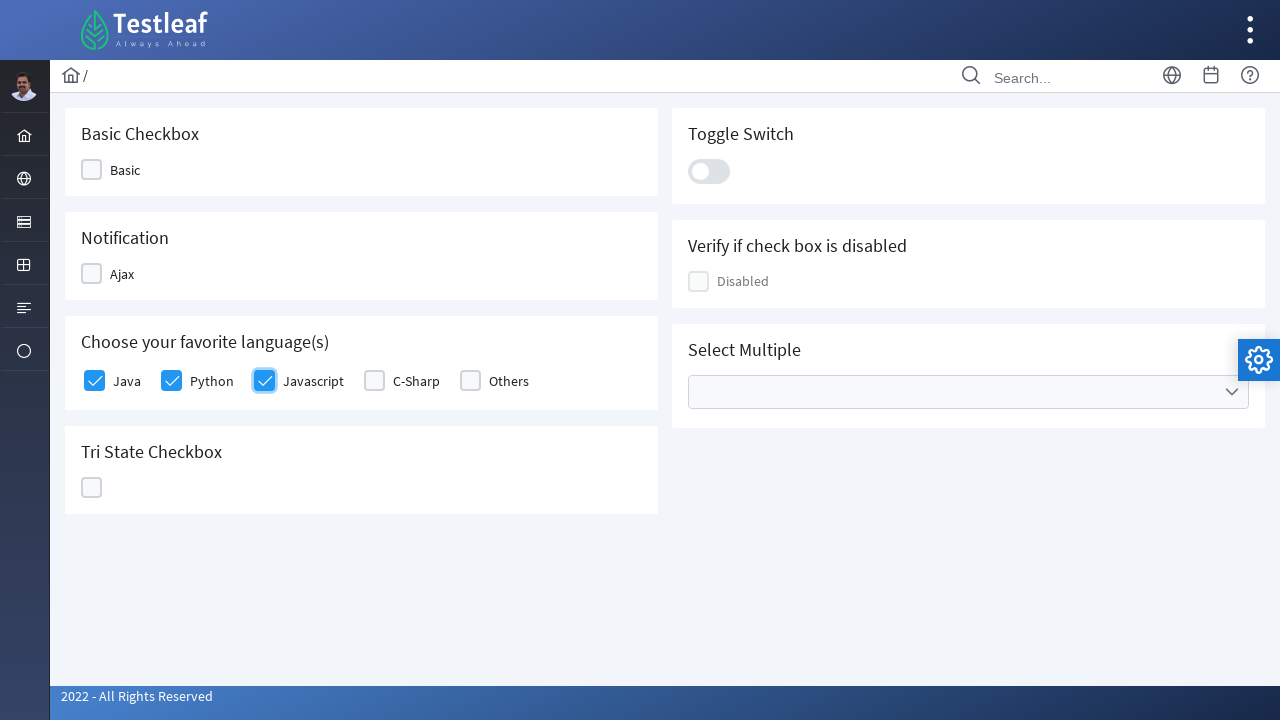

Clicked checkbox for 'C-Sharp' at (416, 381) on xpath=//table[@id='j_idt87:basic']//label >> nth=3
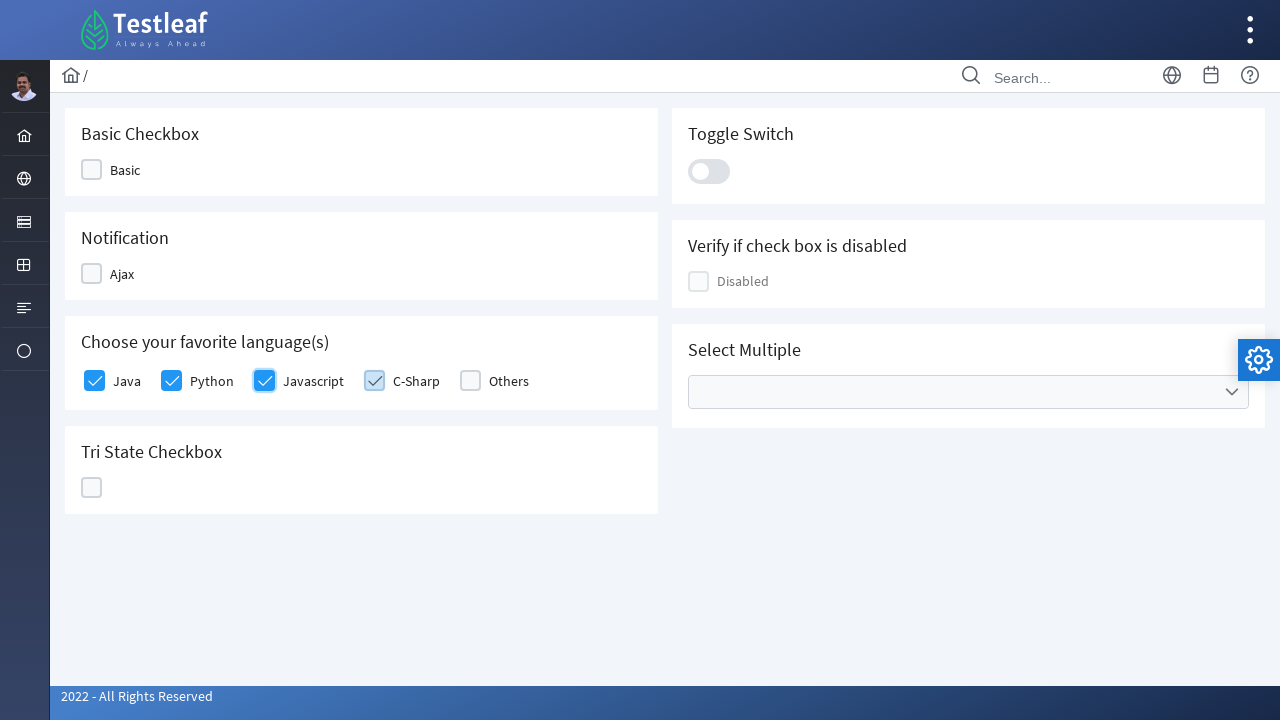

Retrieved label text: 'Others'
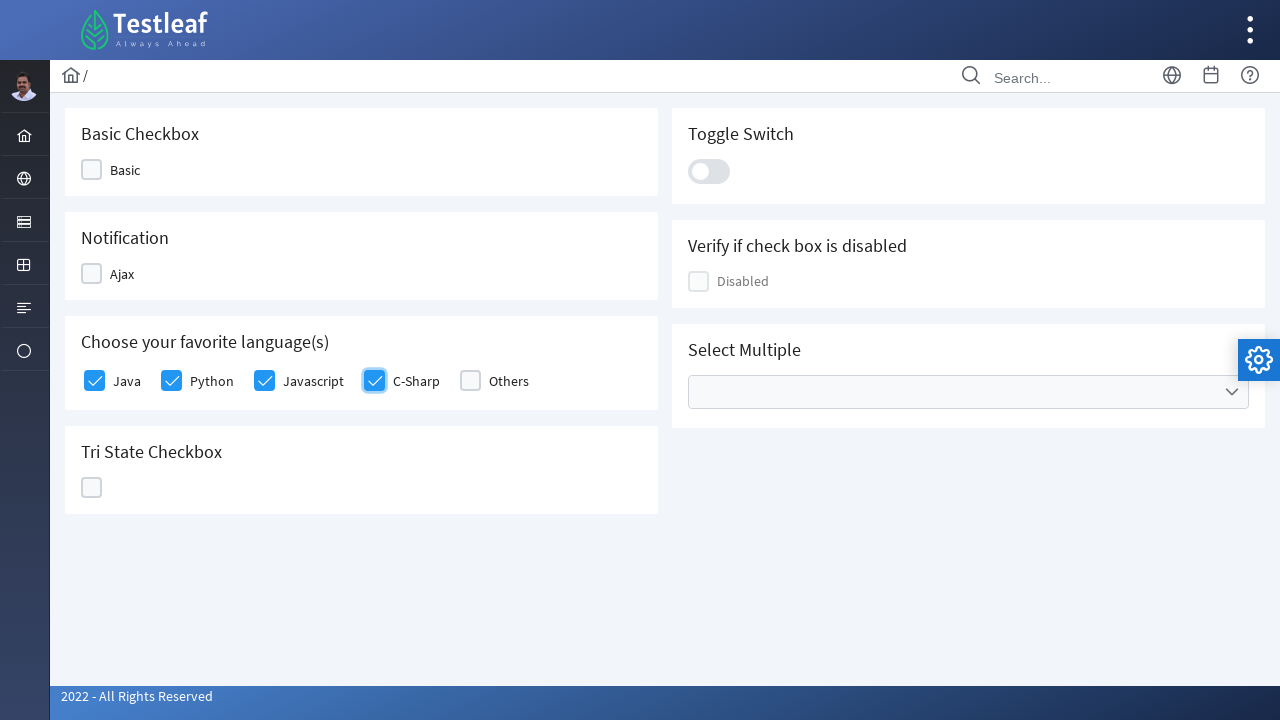

Retrieved total checkbox count: 5
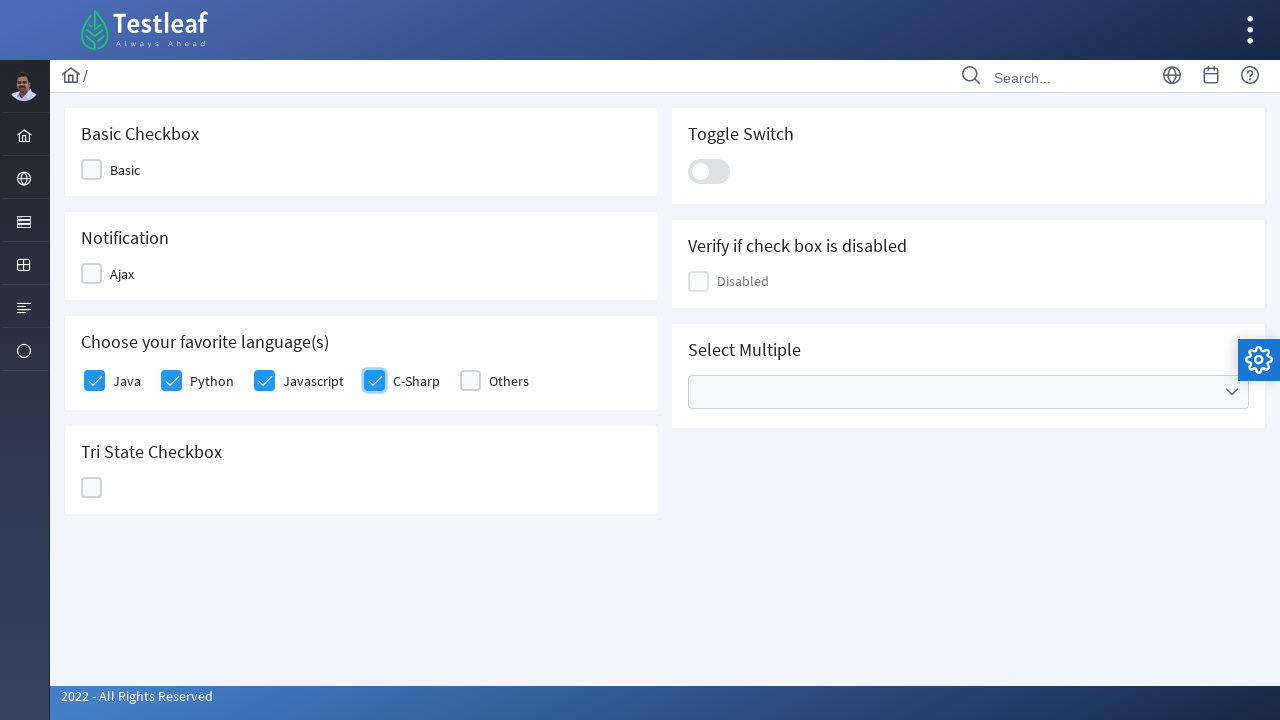

Verified checkbox 1 selected status: True
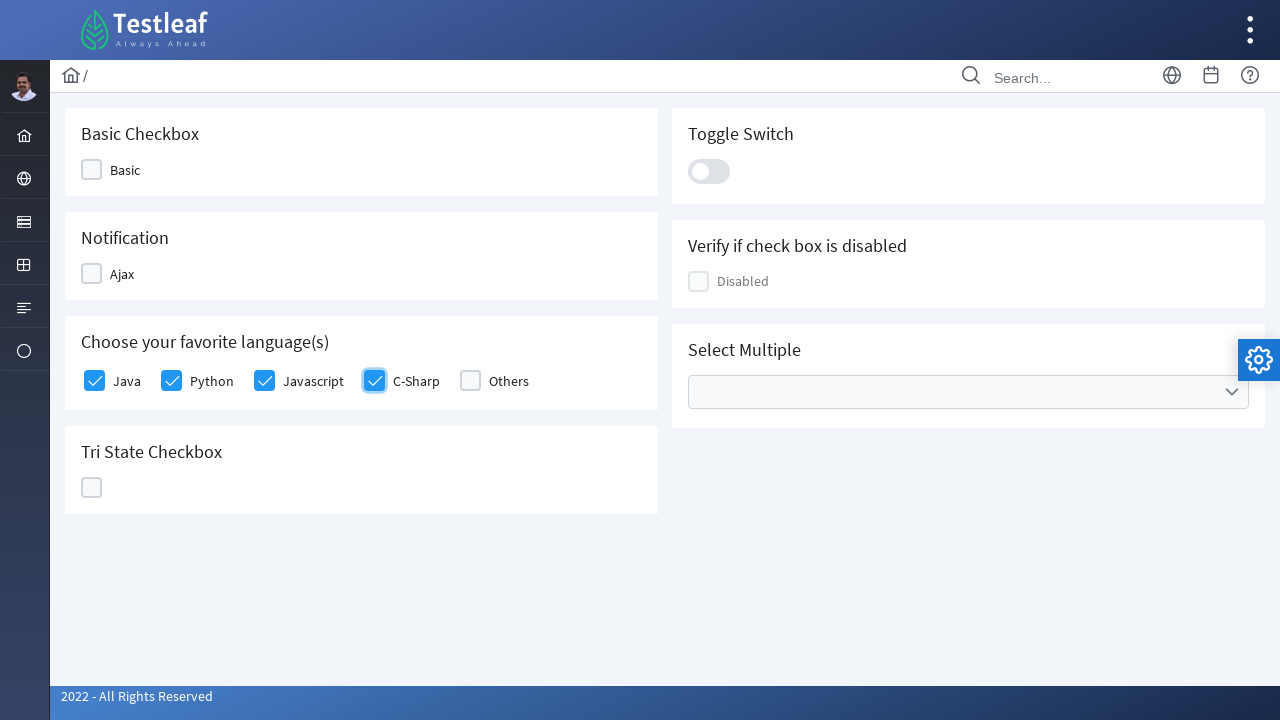

Verified checkbox 2 selected status: True
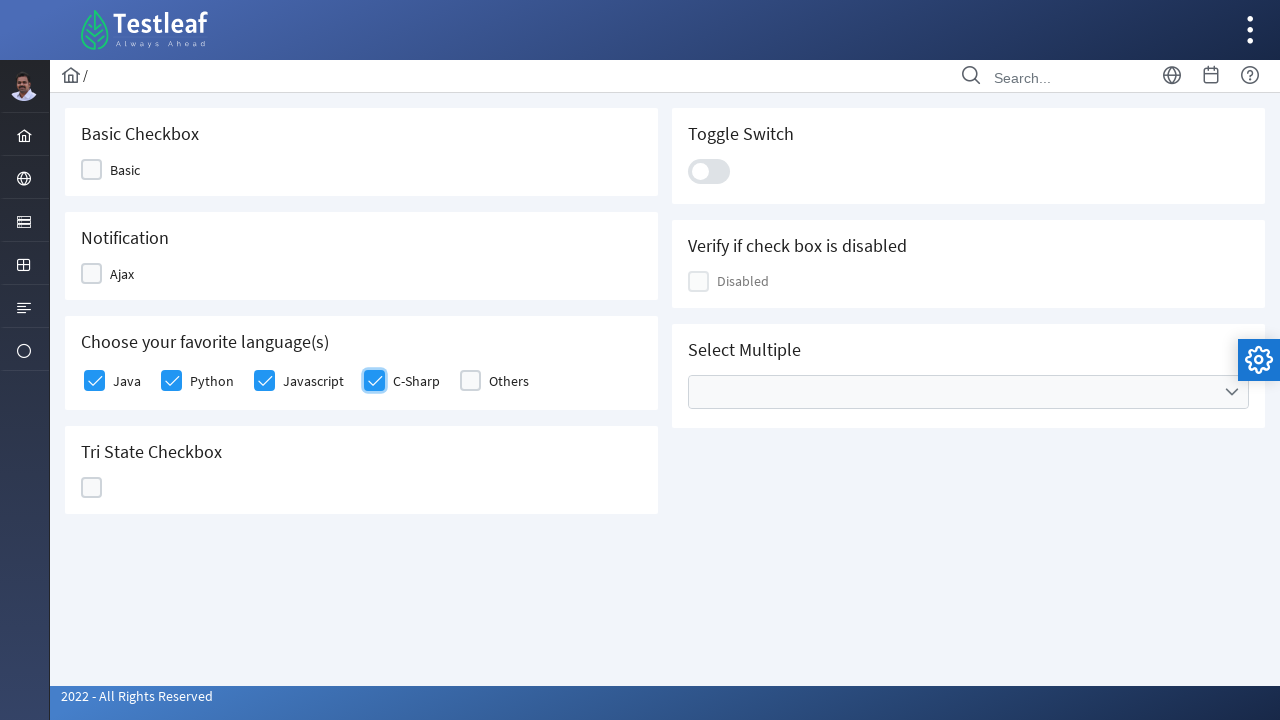

Verified checkbox 3 selected status: True
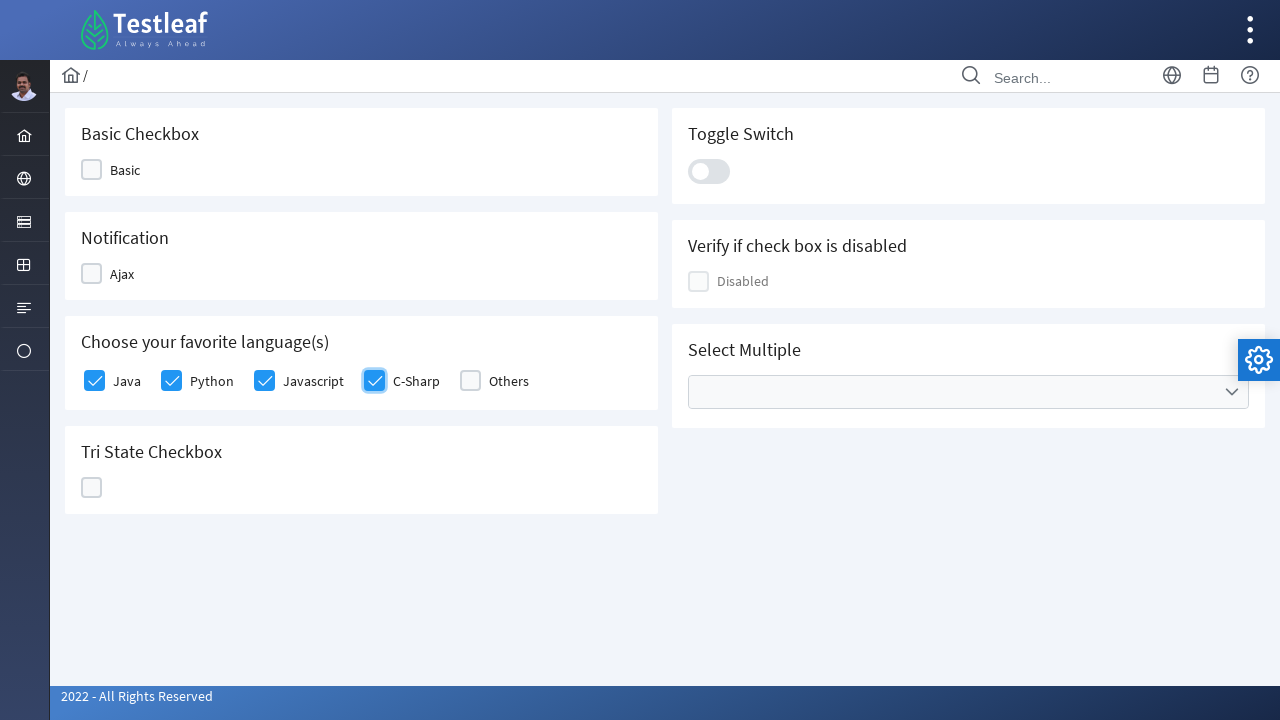

Verified checkbox 4 selected status: True
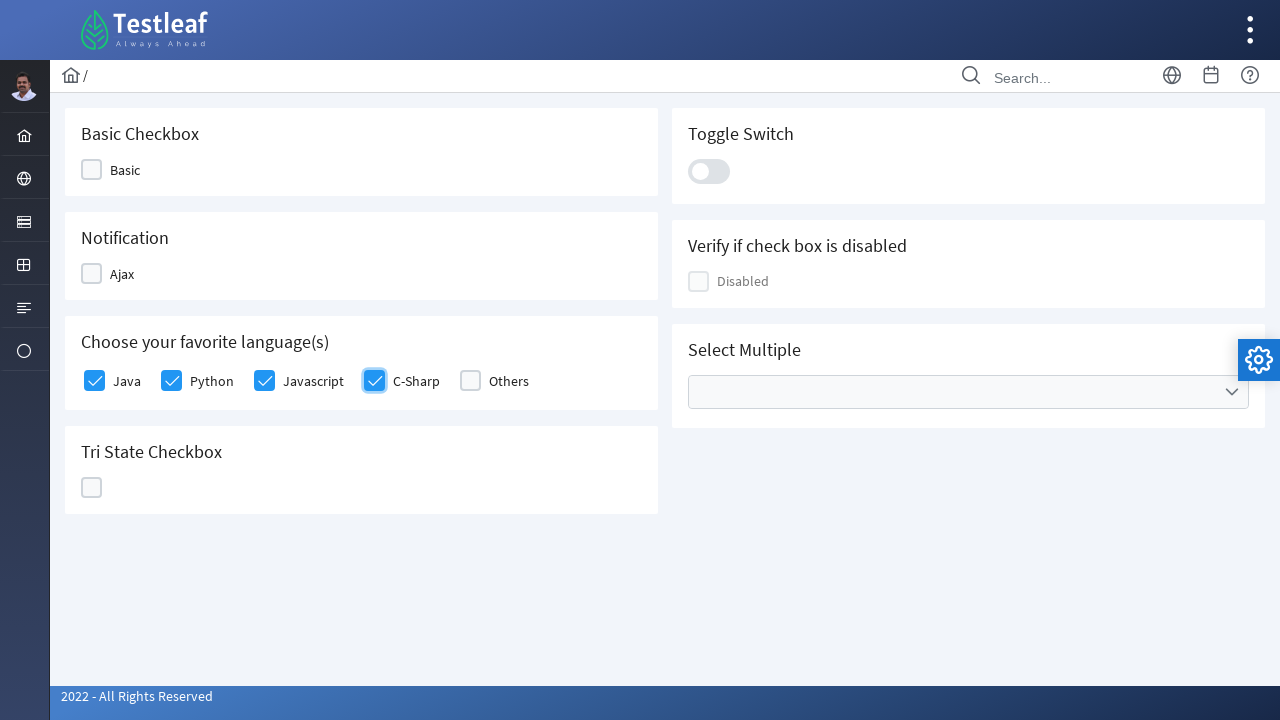

Verified checkbox 5 selected status: False
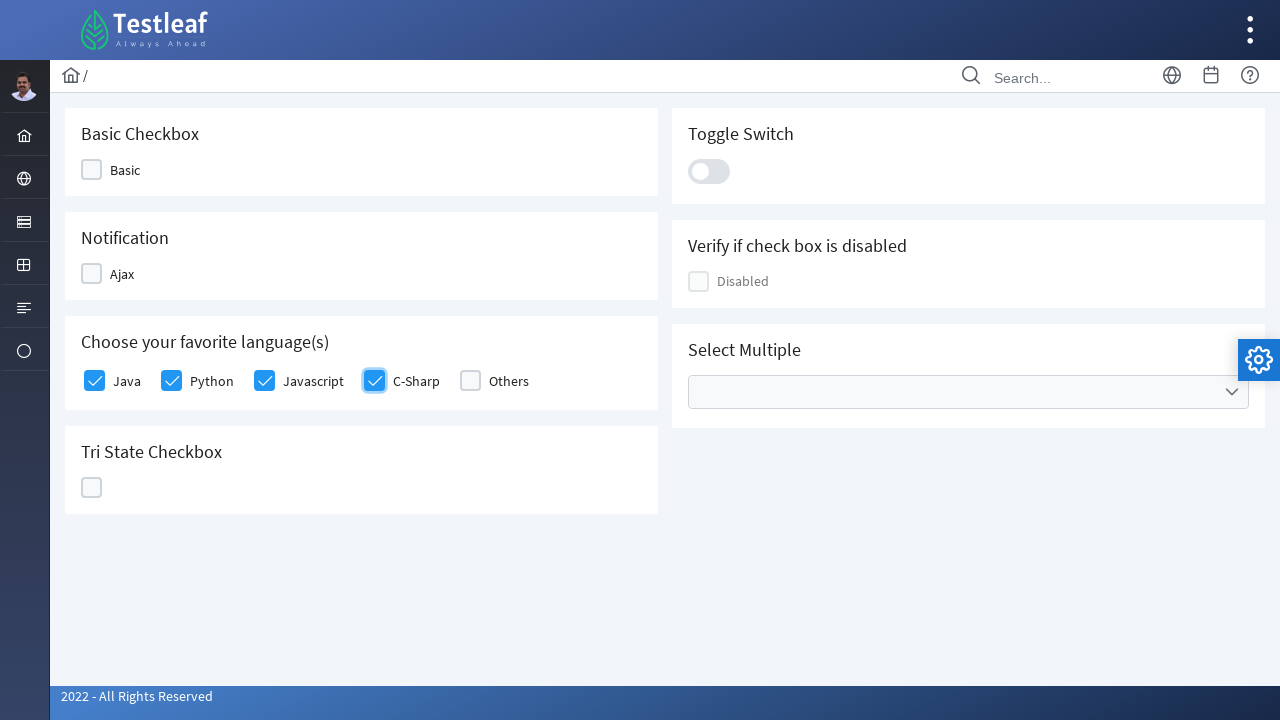

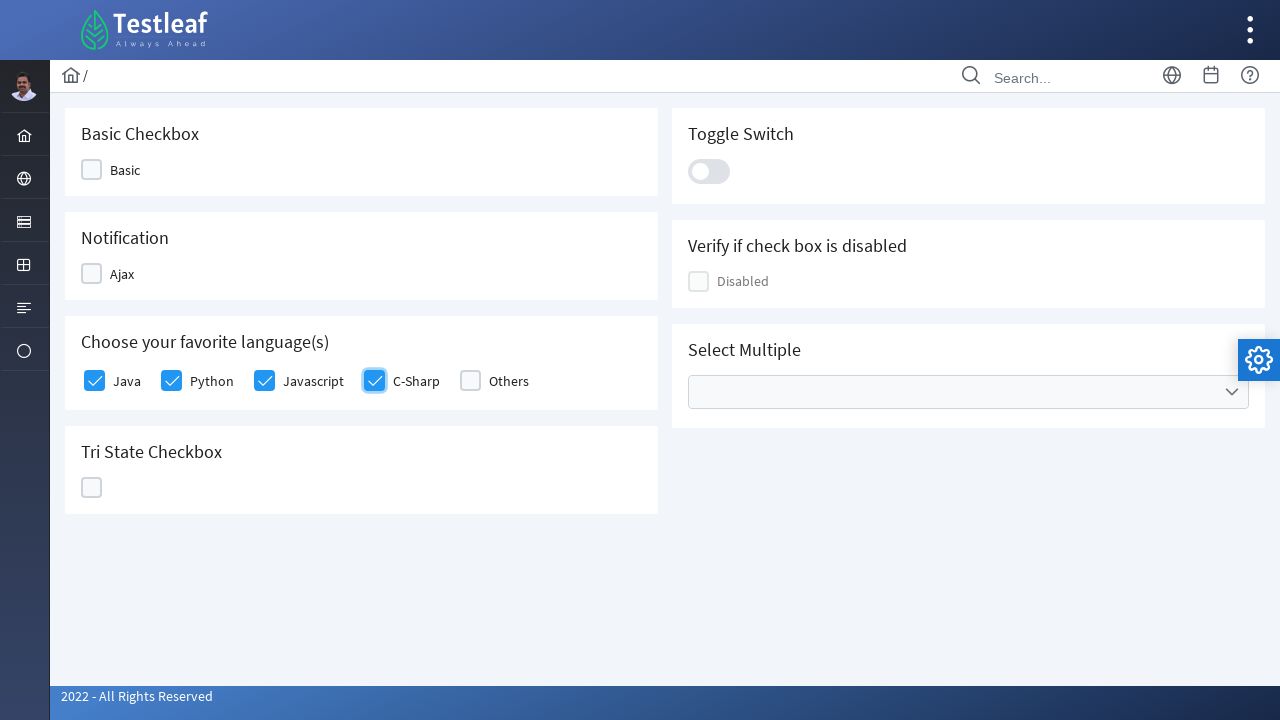